Navigates to the Spinny car marketplace website and waits for the page to load

Starting URL: https://www.spinny.com

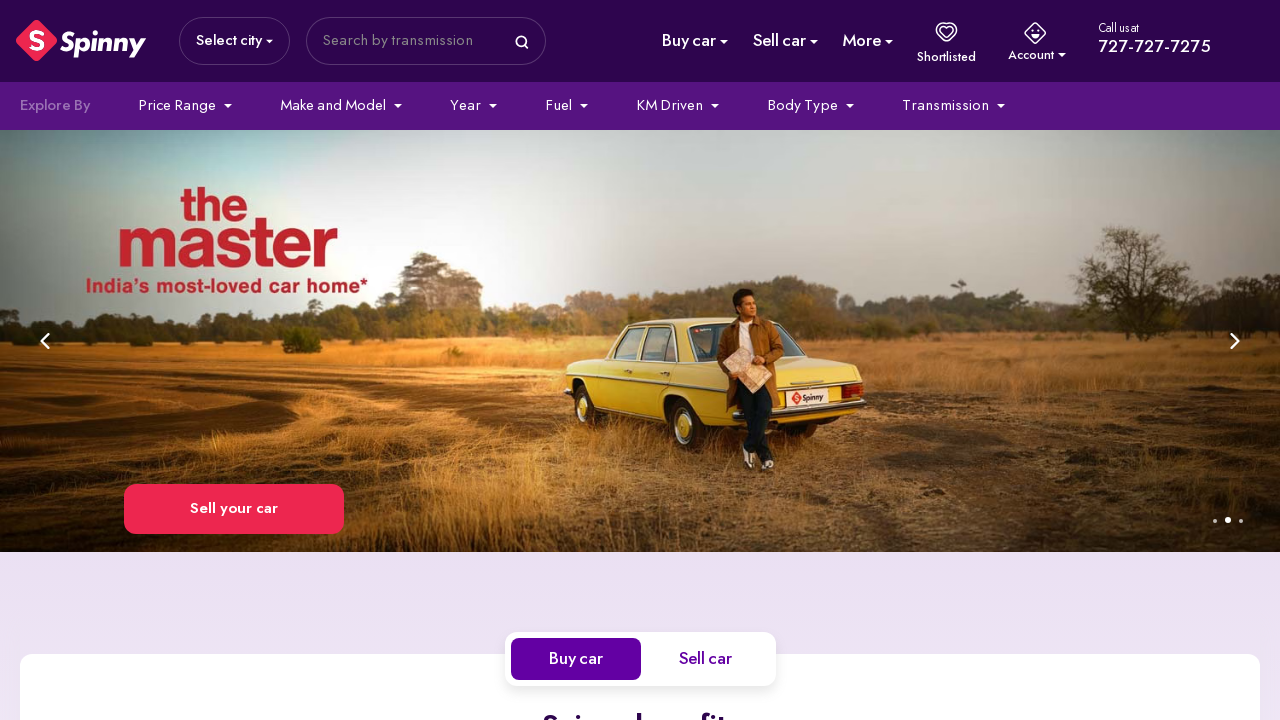

Navigated to Spinny car marketplace website
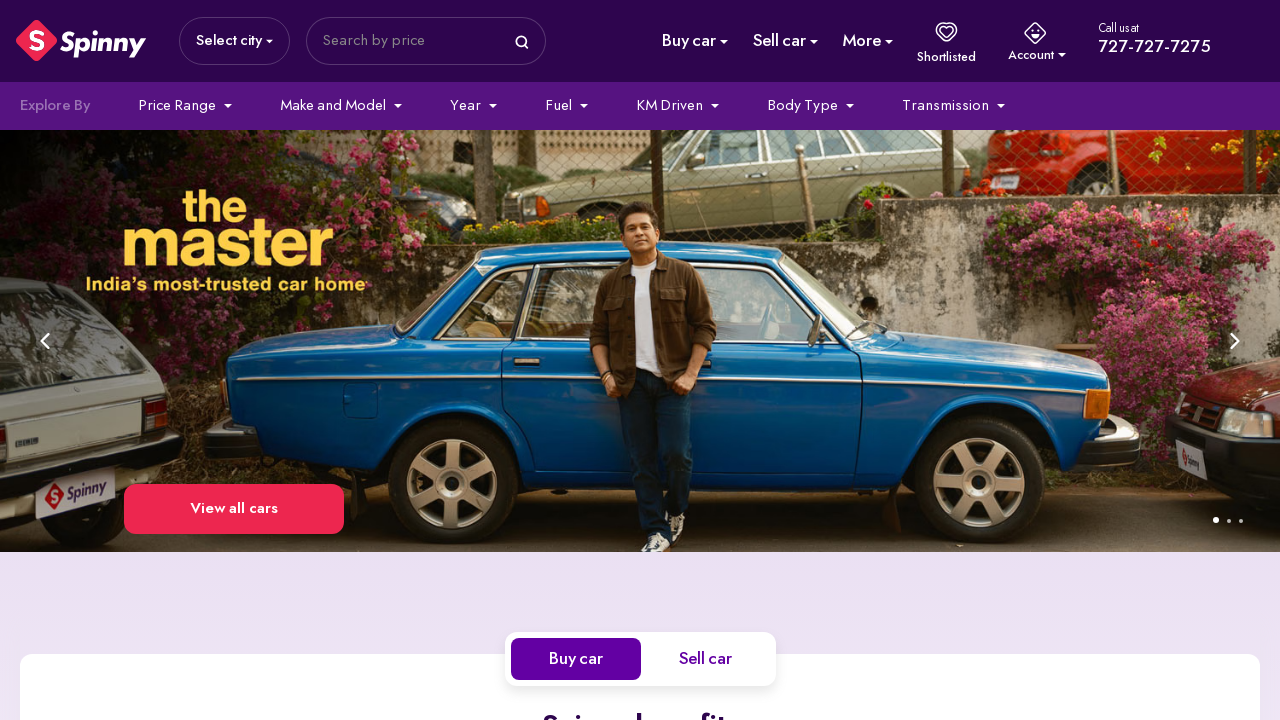

Page DOM content fully loaded
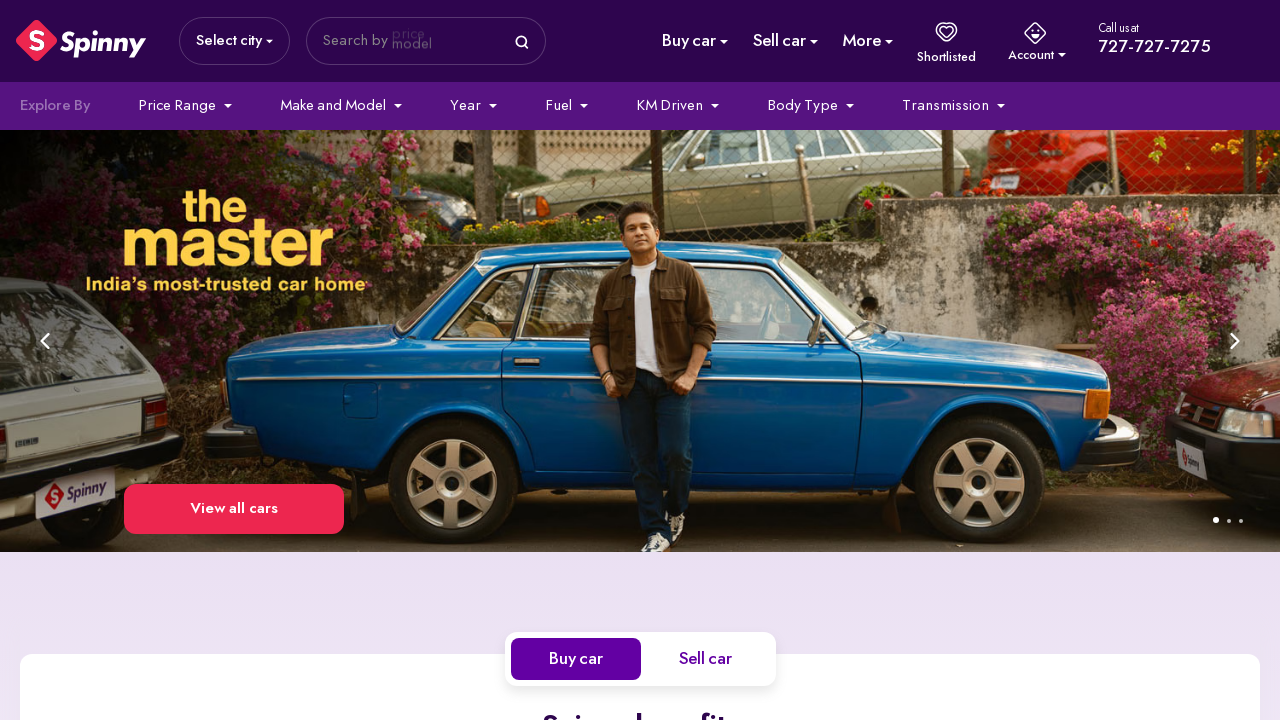

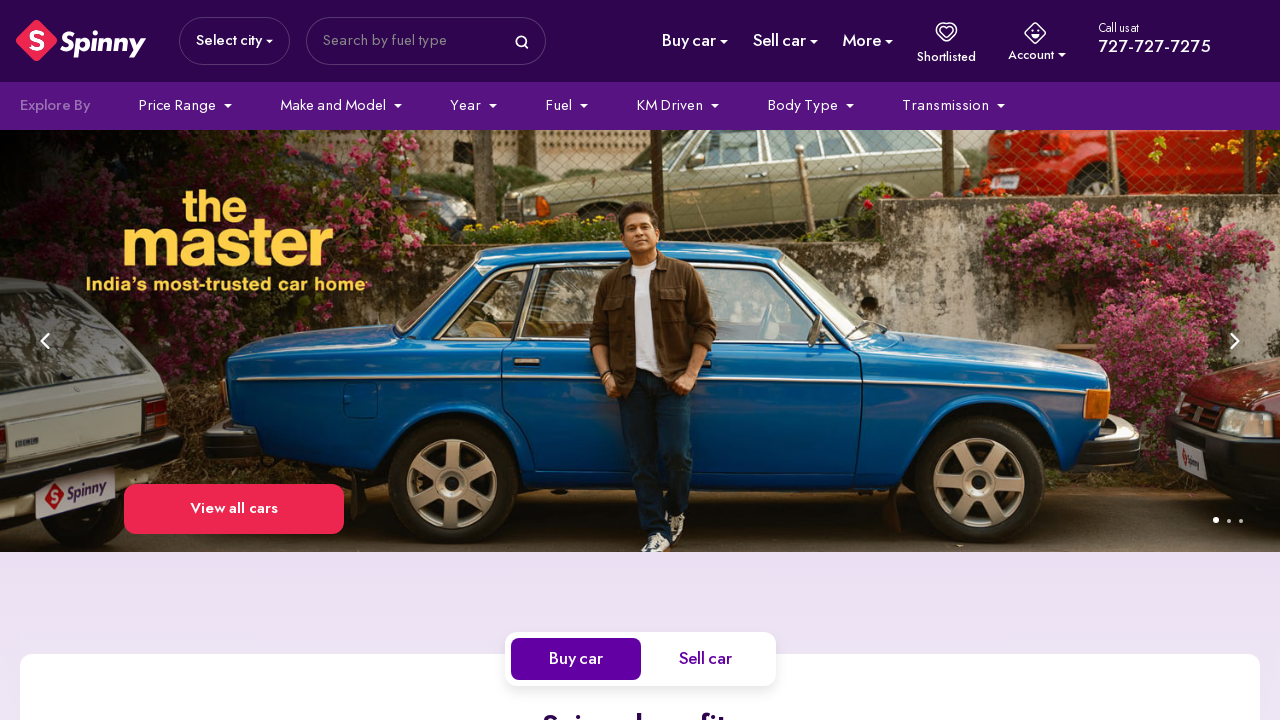